Navigates to an ANU course page and clicks on the Class tab to view class information

Starting URL: https://programsandcourses.anu.edu.au/2023/course/COMP1100

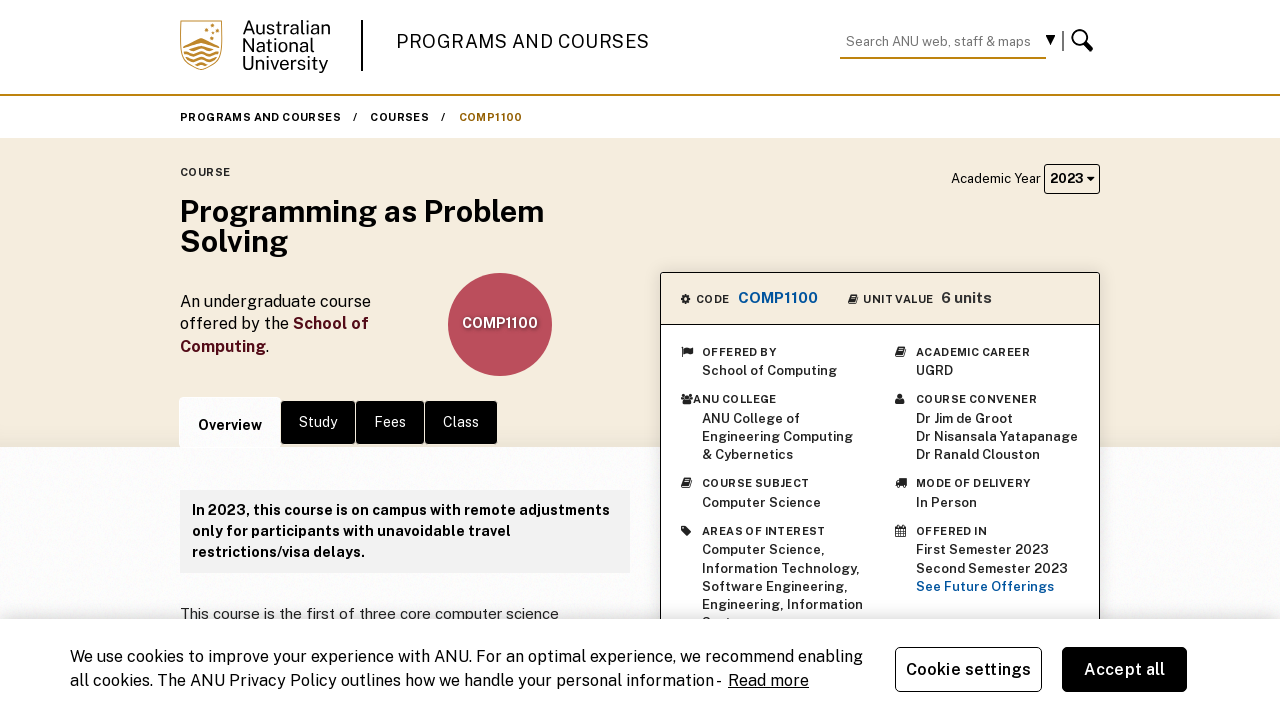

Verified that Class tab exists on the ANU course page
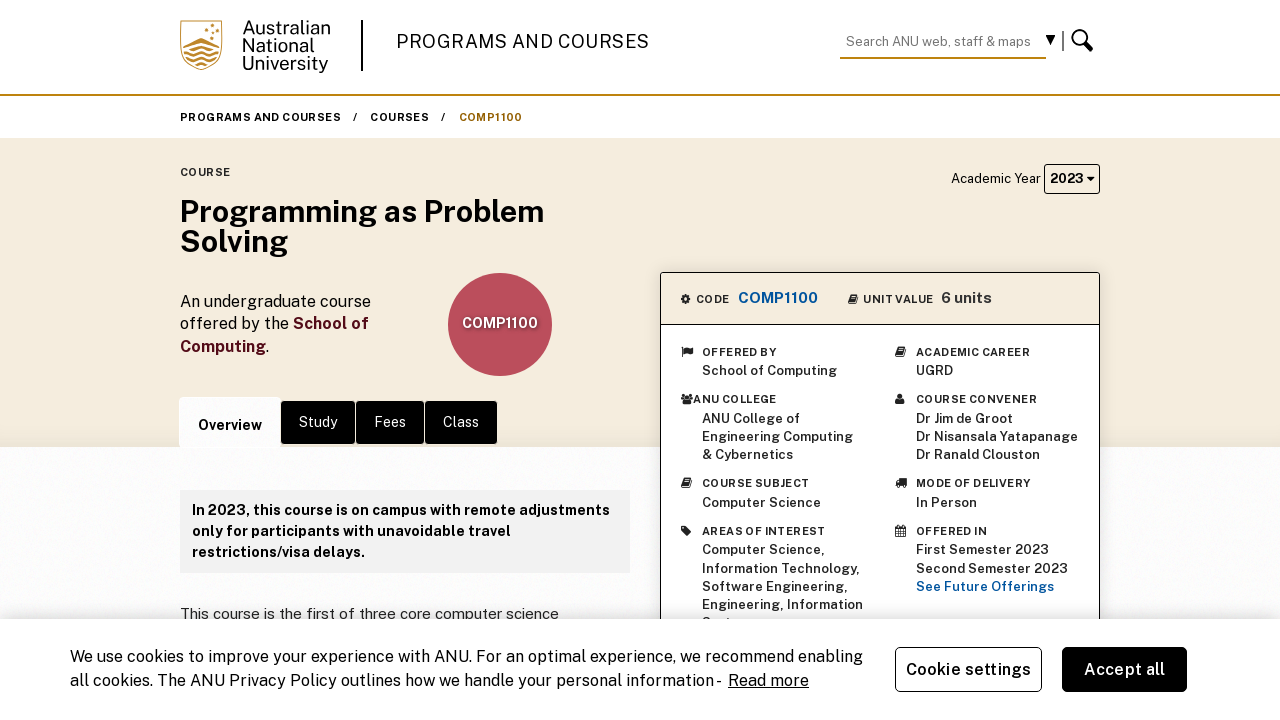

Clicked on the Class tab at (461, 423) on text=Class
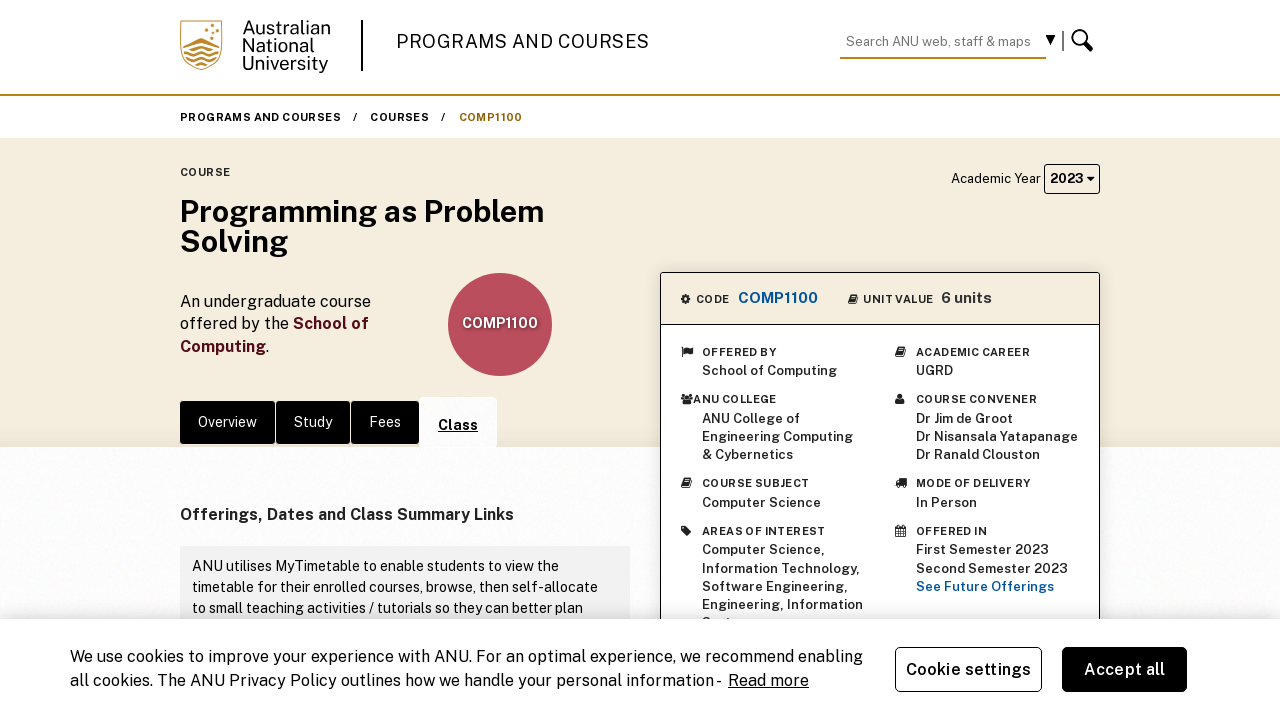

Class content loaded successfully
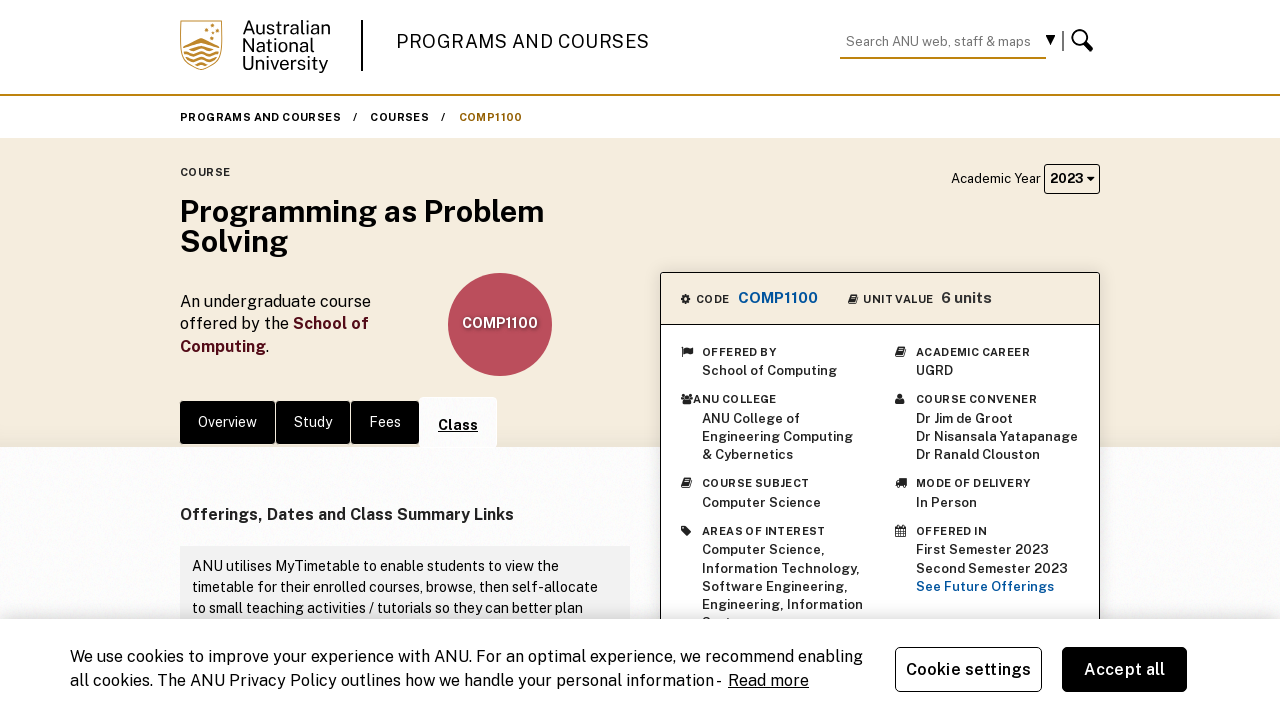

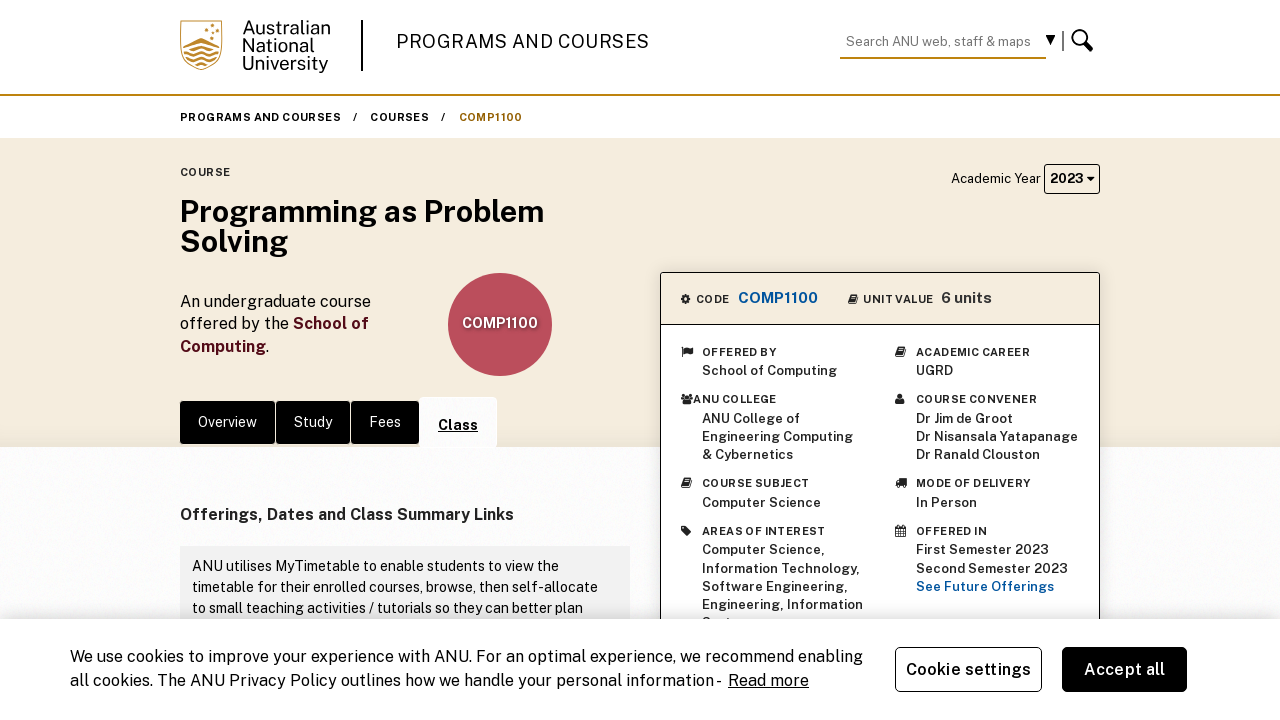